Tests filtering to display only completed items

Starting URL: https://demo.playwright.dev/todomvc

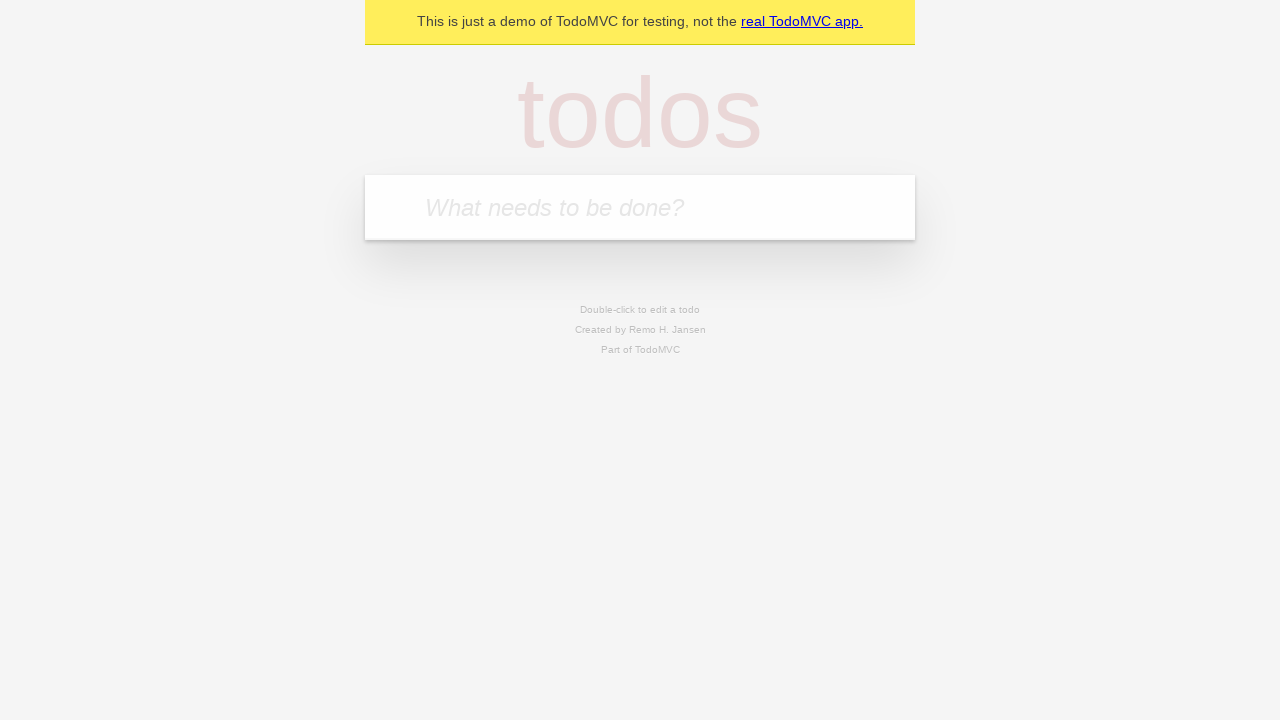

Filled todo input with 'buy some cheese' on internal:attr=[placeholder="What needs to be done?"i]
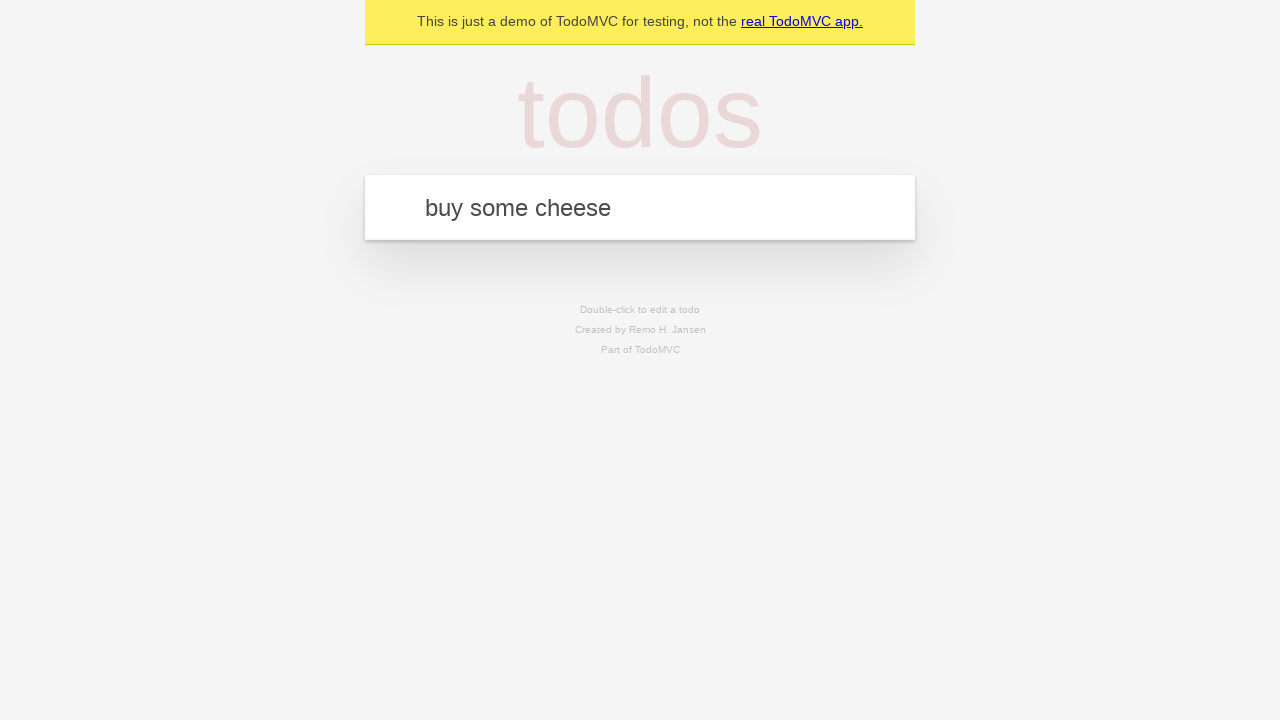

Pressed Enter to add 'buy some cheese' to todo list on internal:attr=[placeholder="What needs to be done?"i]
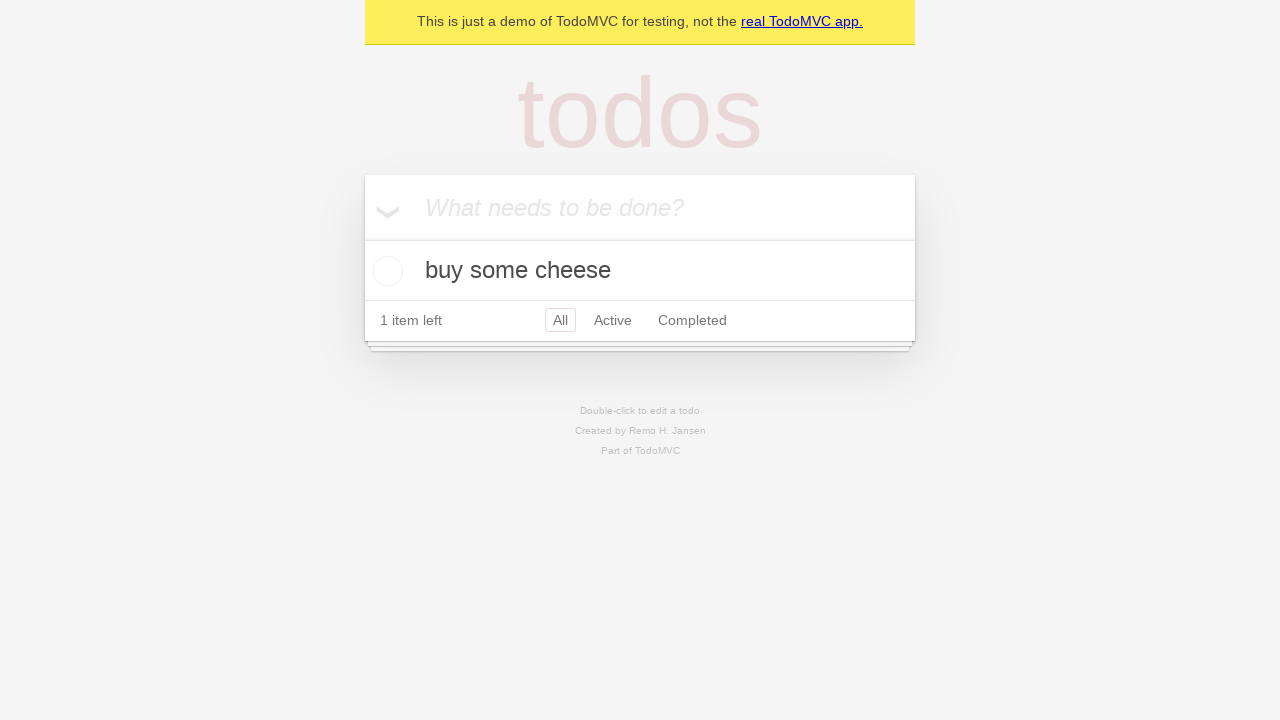

Filled todo input with 'feed the cat' on internal:attr=[placeholder="What needs to be done?"i]
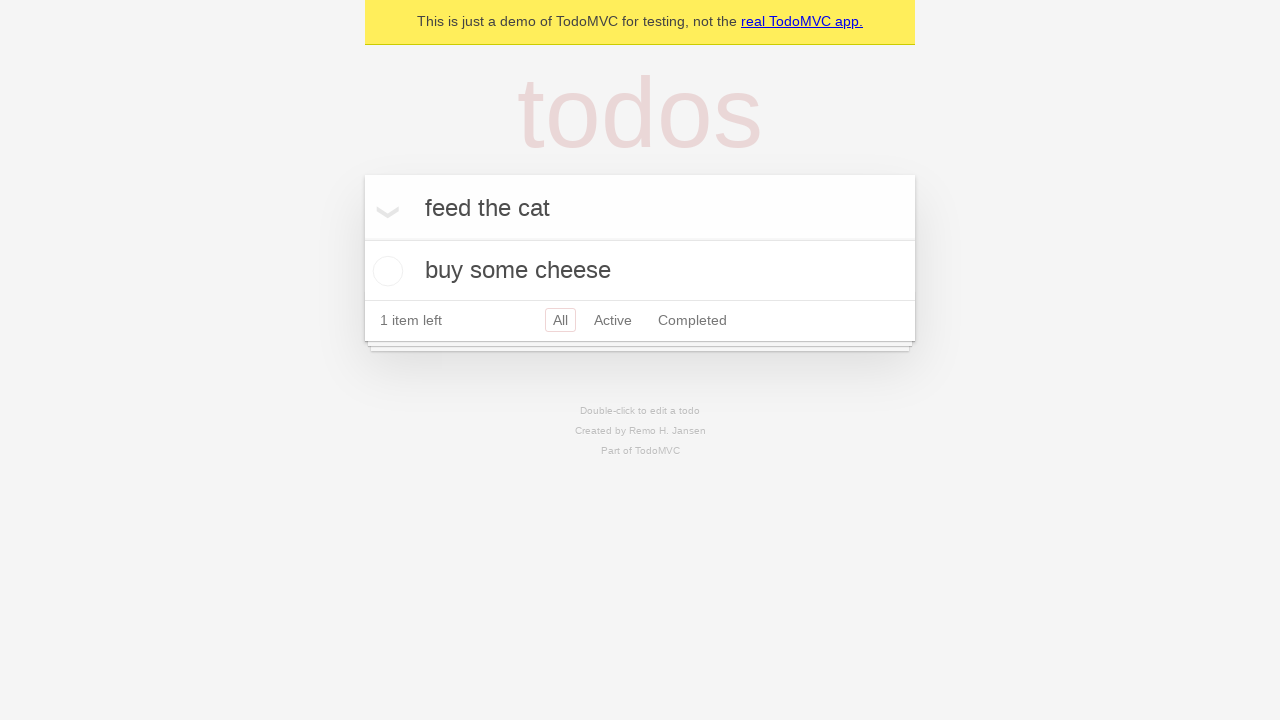

Pressed Enter to add 'feed the cat' to todo list on internal:attr=[placeholder="What needs to be done?"i]
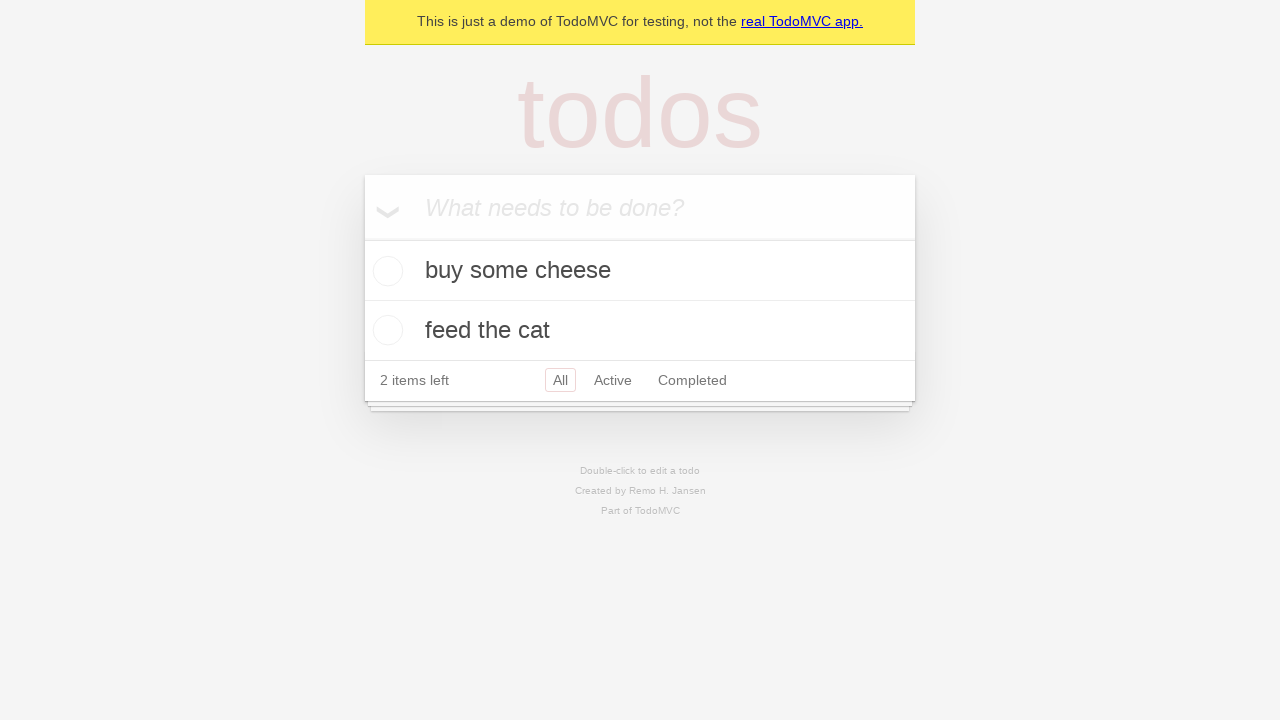

Filled todo input with 'book a doctors appointment' on internal:attr=[placeholder="What needs to be done?"i]
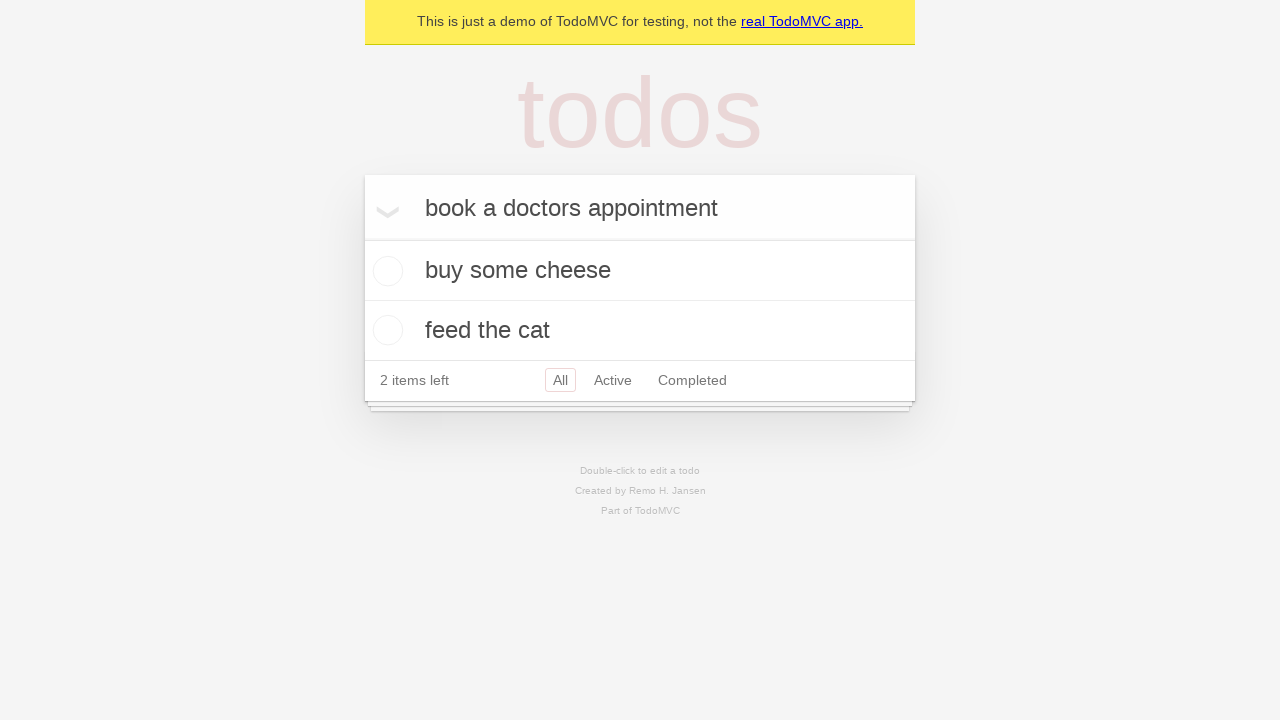

Pressed Enter to add 'book a doctors appointment' to todo list on internal:attr=[placeholder="What needs to be done?"i]
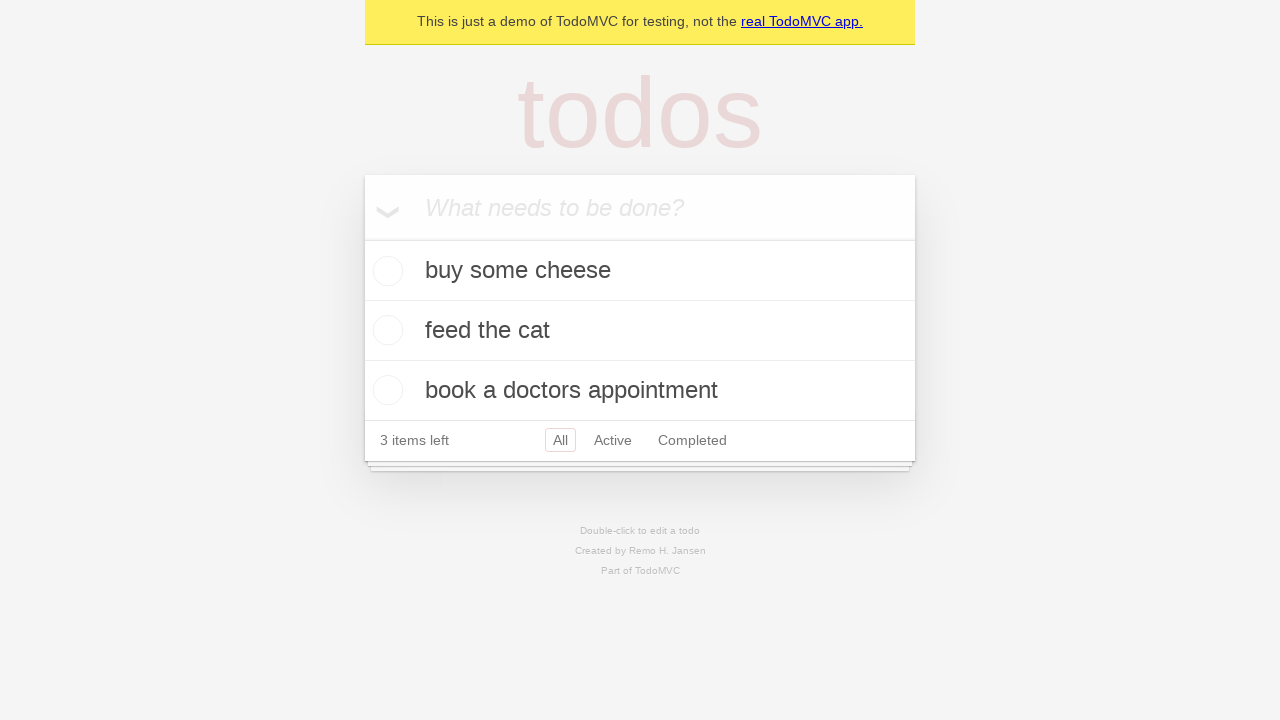

Waited for all 3 todo items to be created
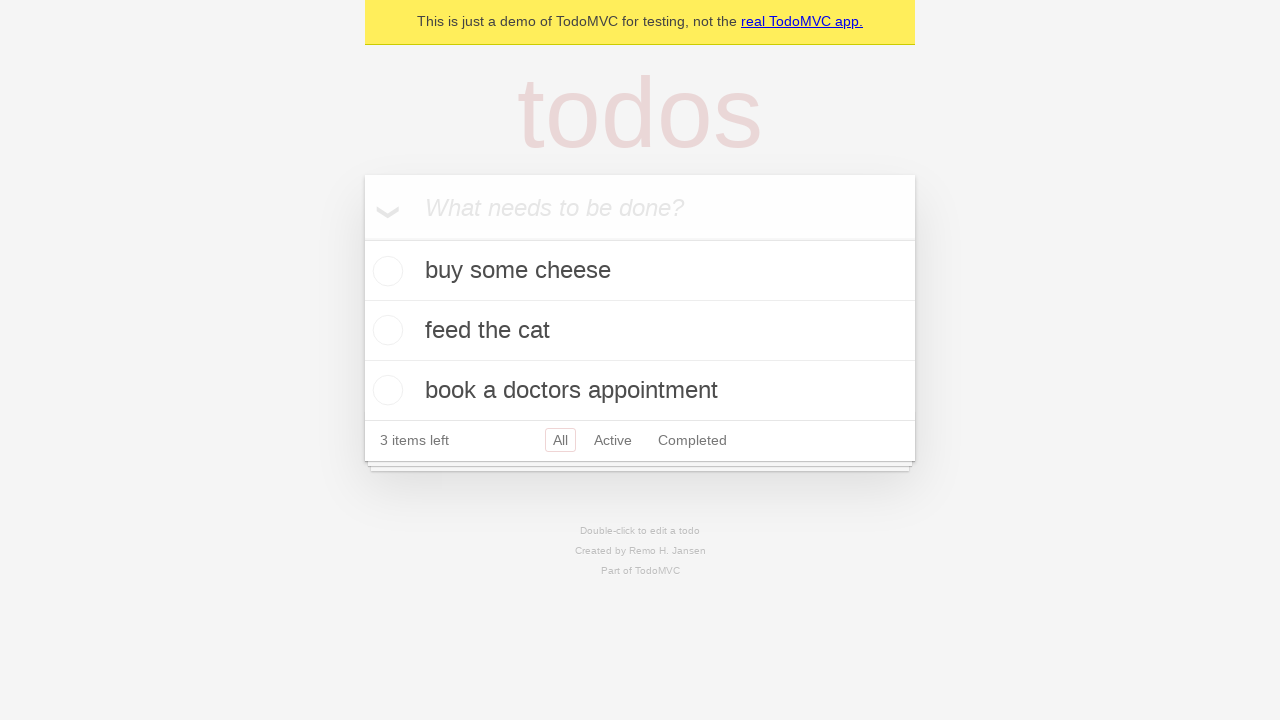

Checked the second todo item as completed at (385, 330) on internal:testid=[data-testid="todo-item"s] >> nth=1 >> internal:role=checkbox
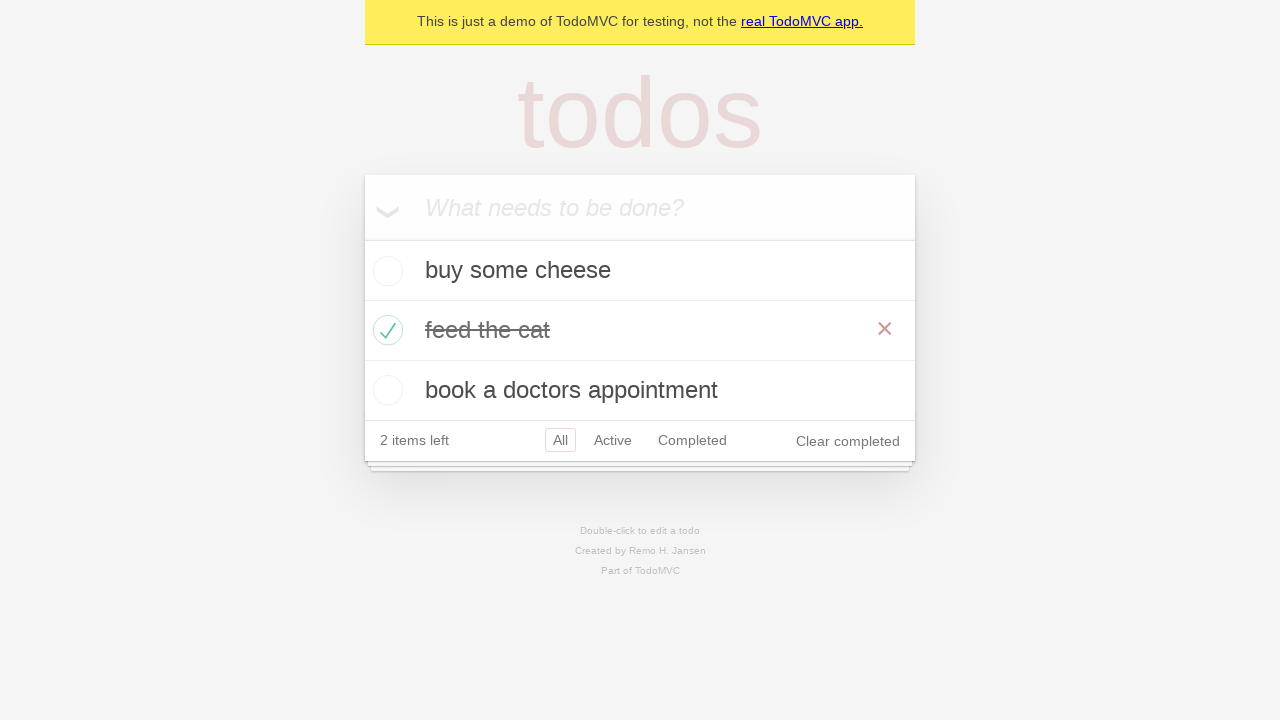

Clicked the 'Completed' filter link at (692, 440) on internal:role=link[name="Completed"i]
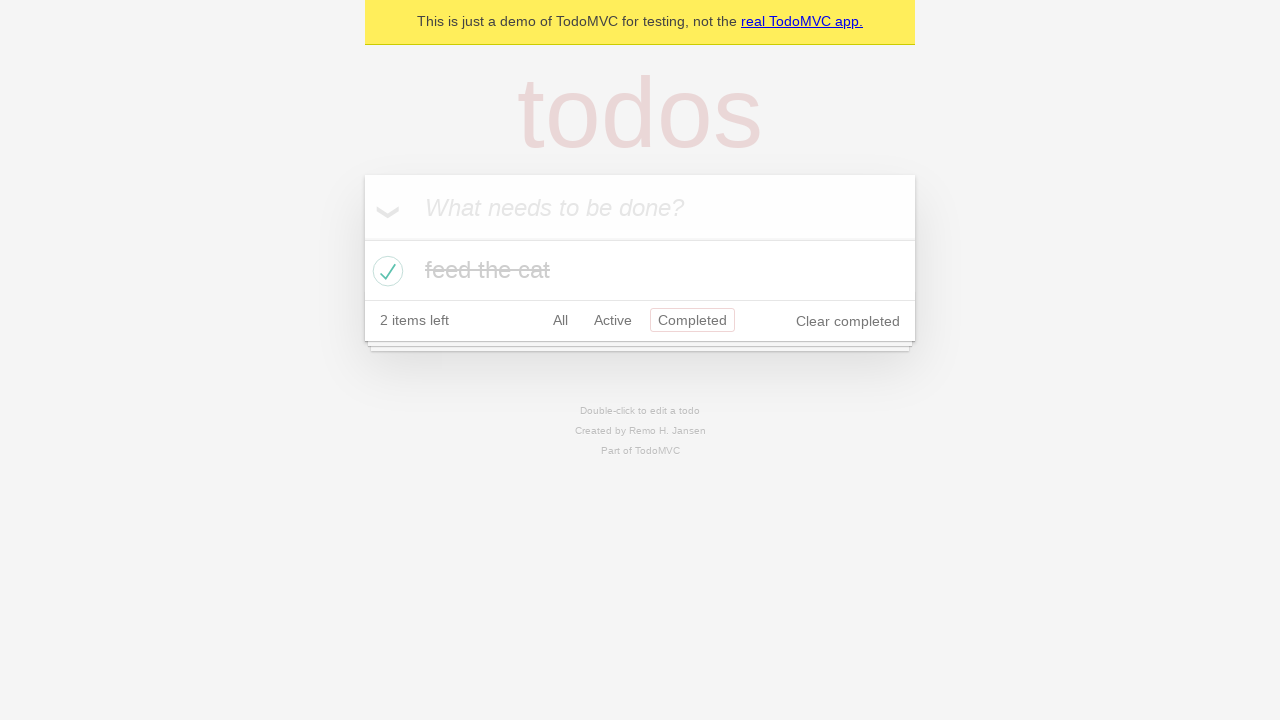

Waited for filtered view to display only the 1 completed item
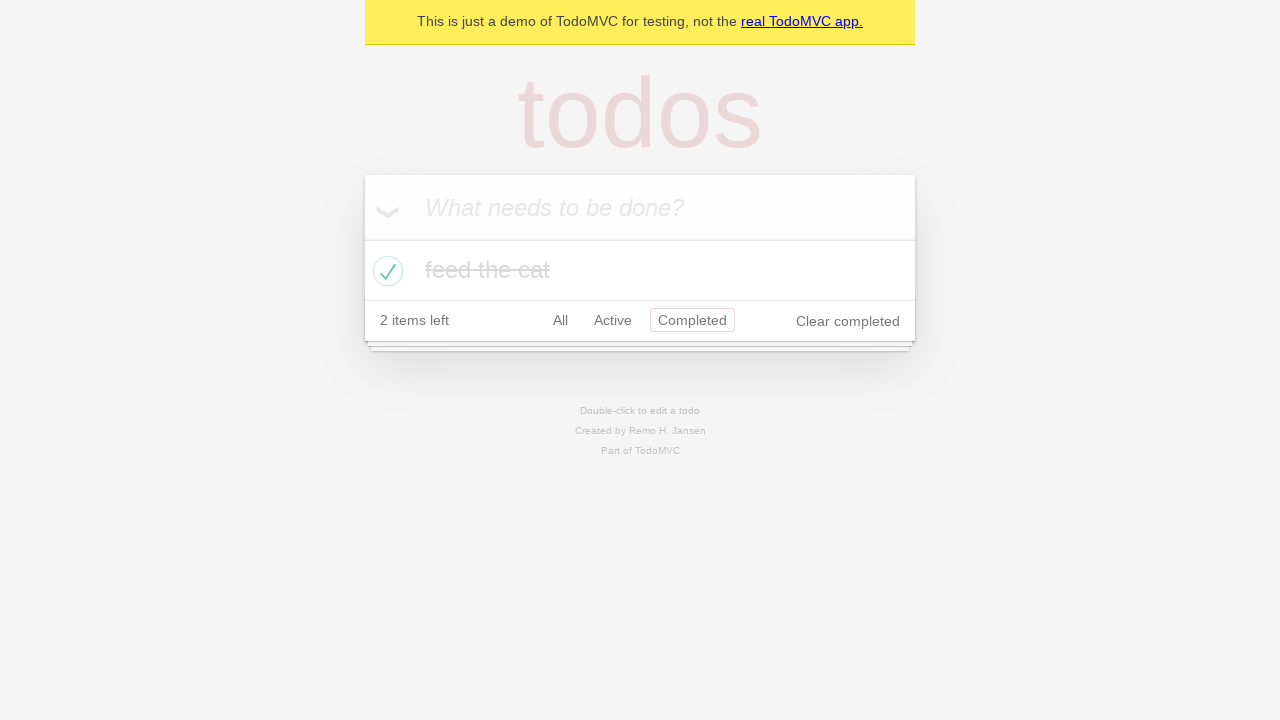

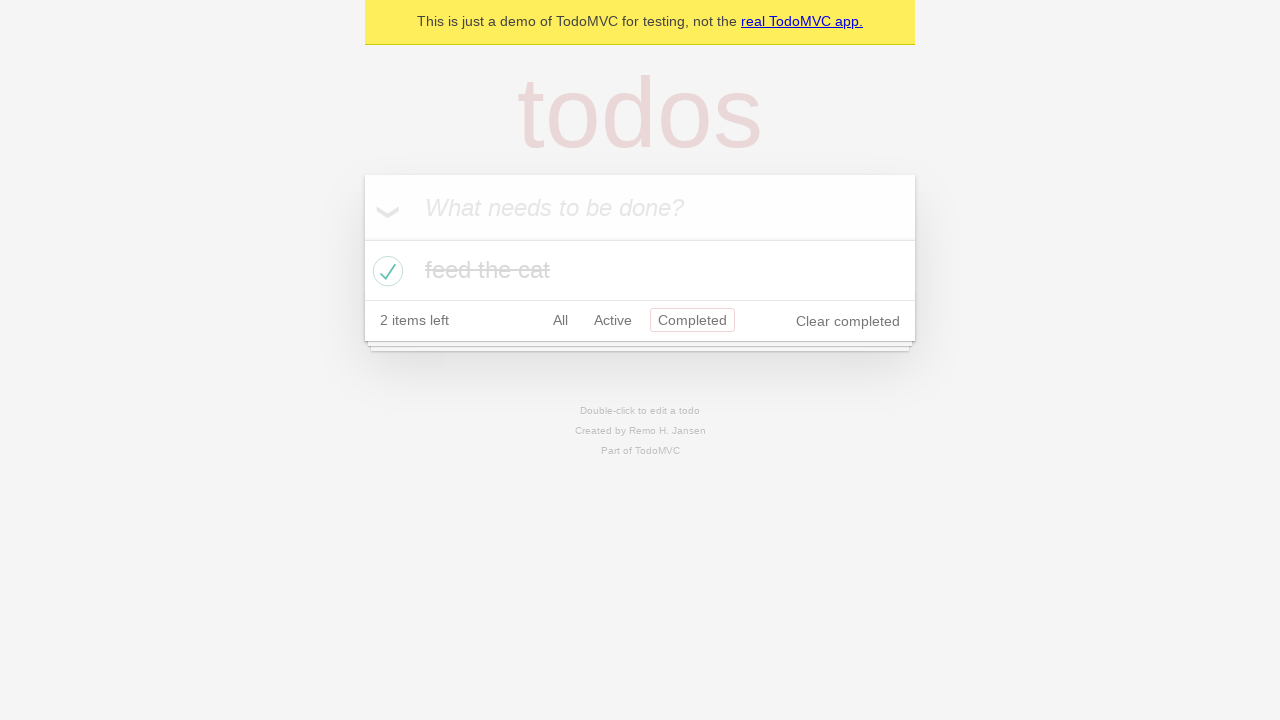